Tests selecting and then deselecting items by clicking on an already selected item while holding Ctrl key

Starting URL: https://demoqa.com/selectable/

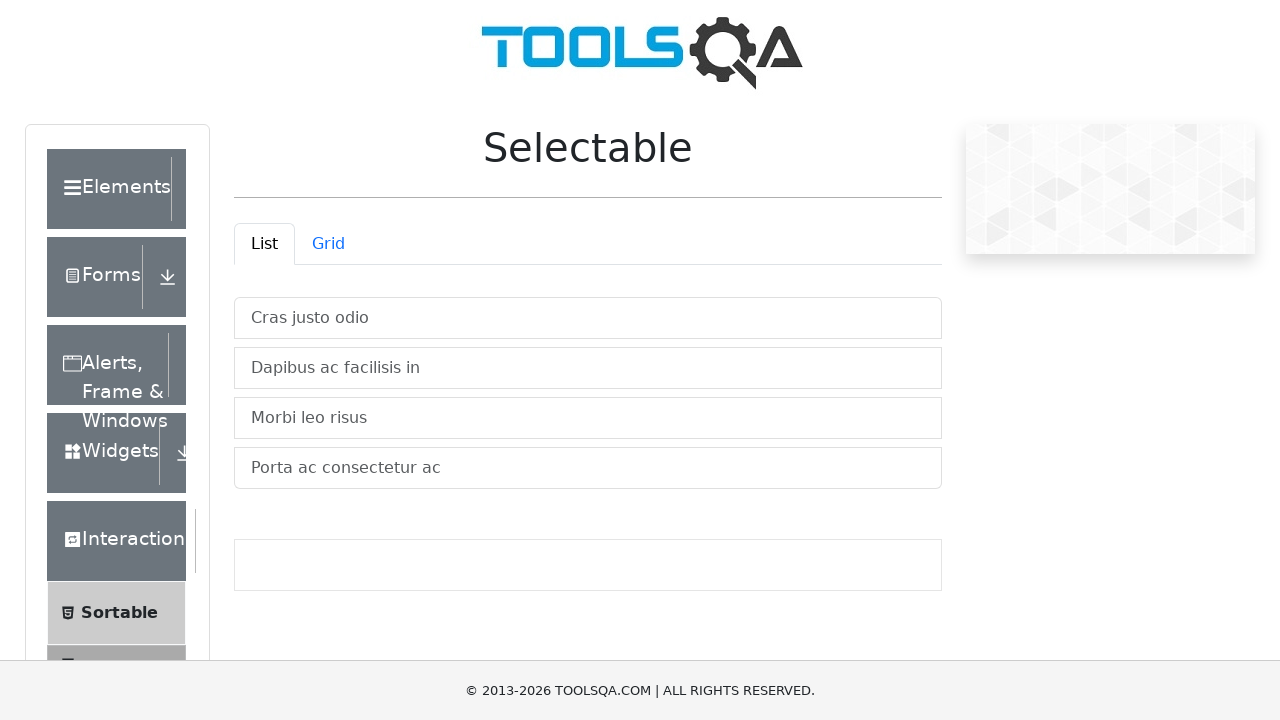

Located all selectable items in the vertical list container
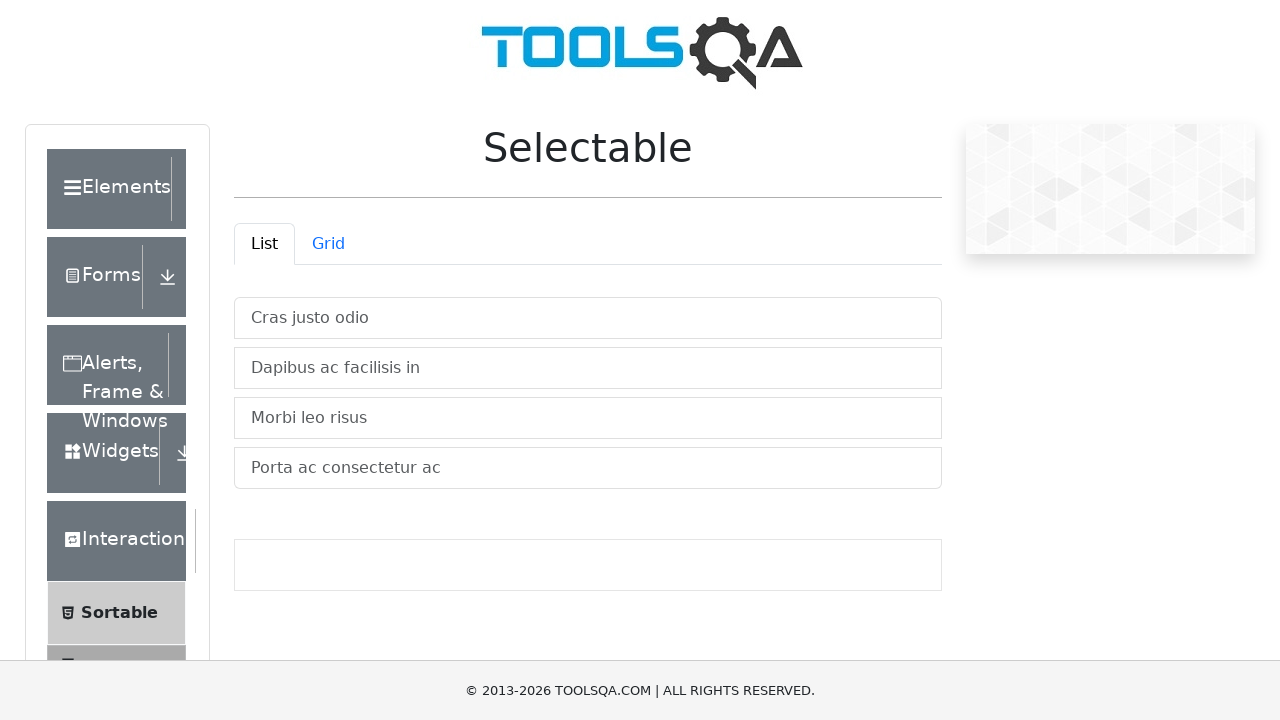

Waited for first item to be visible
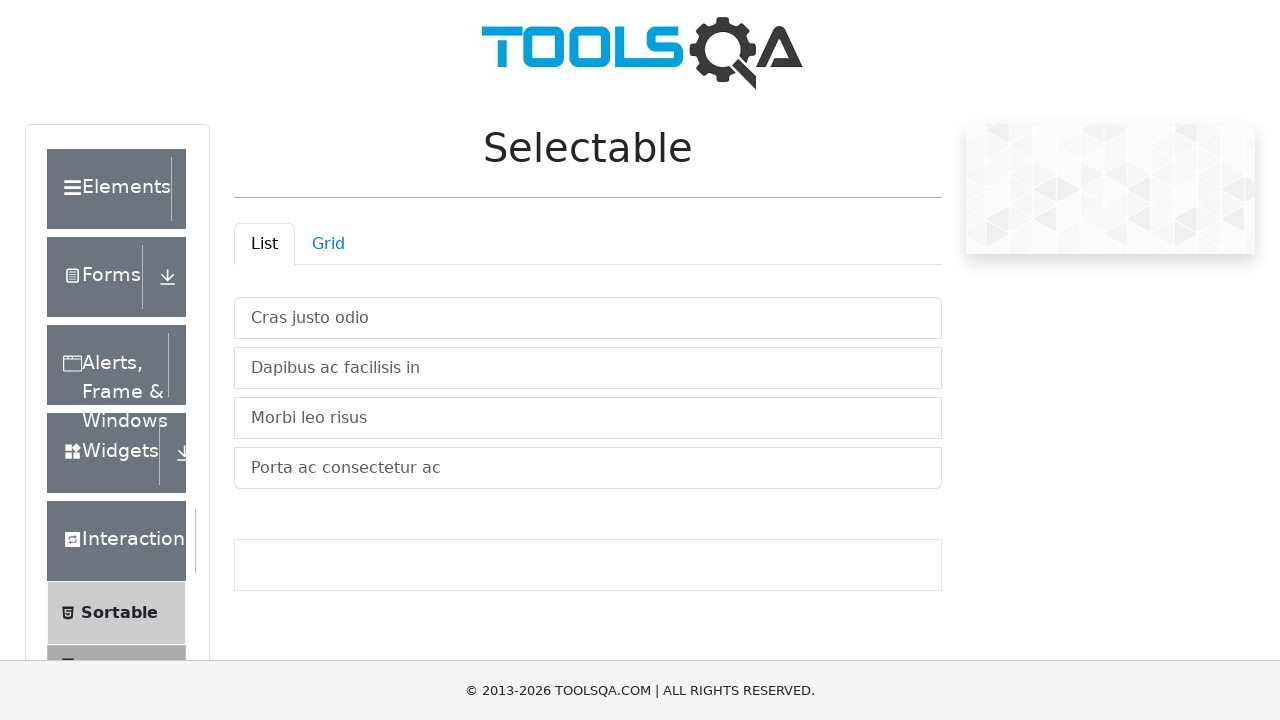

Selected item 0 while holding Ctrl key at (588, 318) on #verticalListContainer > li >> nth=0
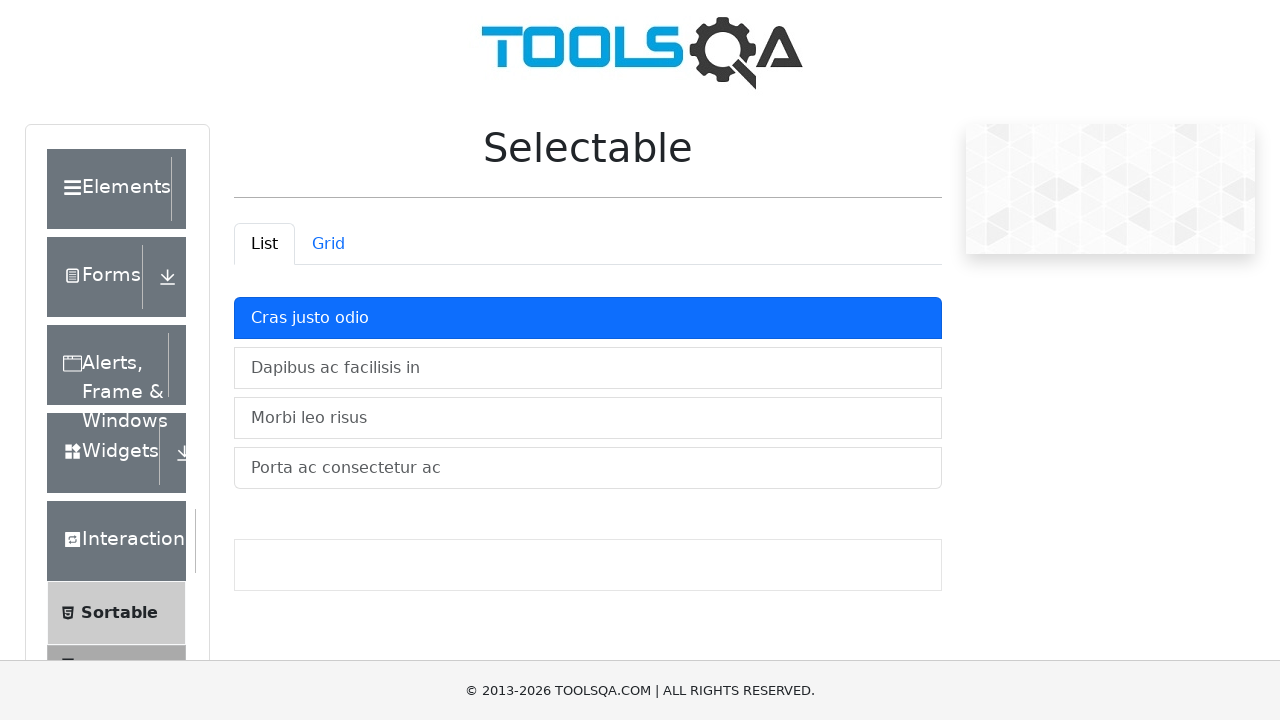

Selected item 1 while holding Ctrl key at (588, 368) on #verticalListContainer > li >> nth=1
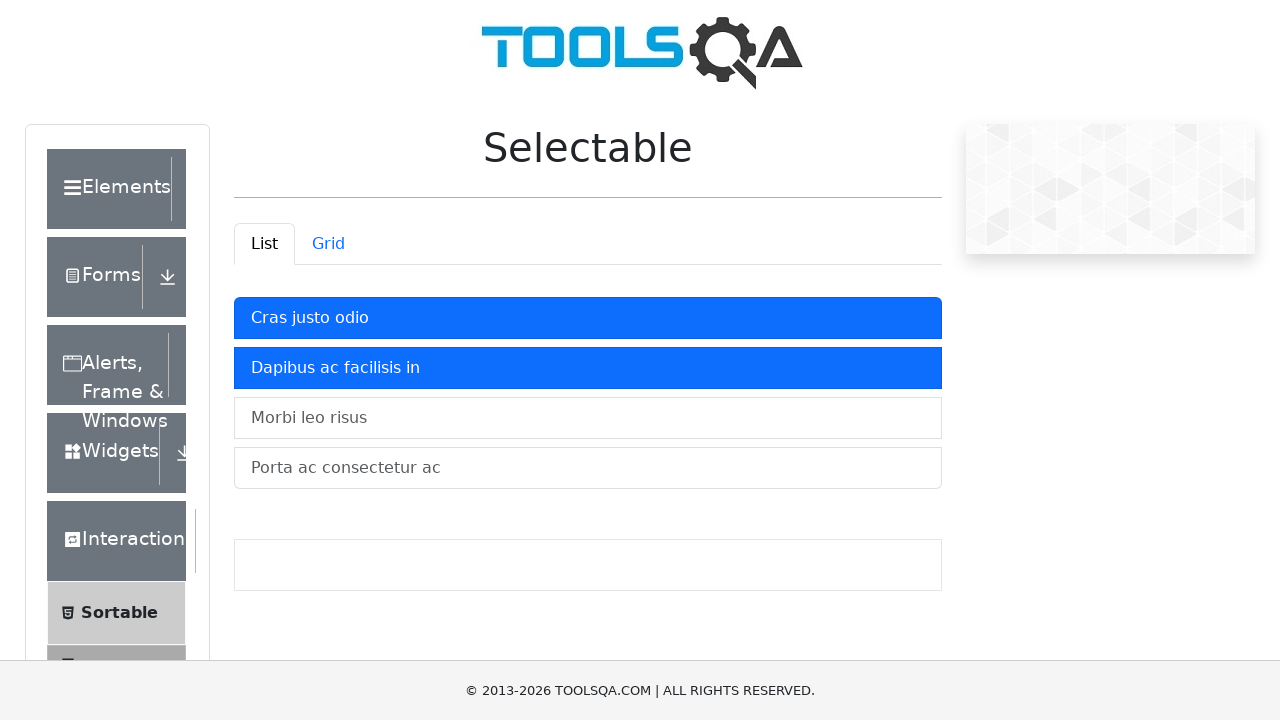

Selected item 2 while holding Ctrl key at (588, 418) on #verticalListContainer > li >> nth=2
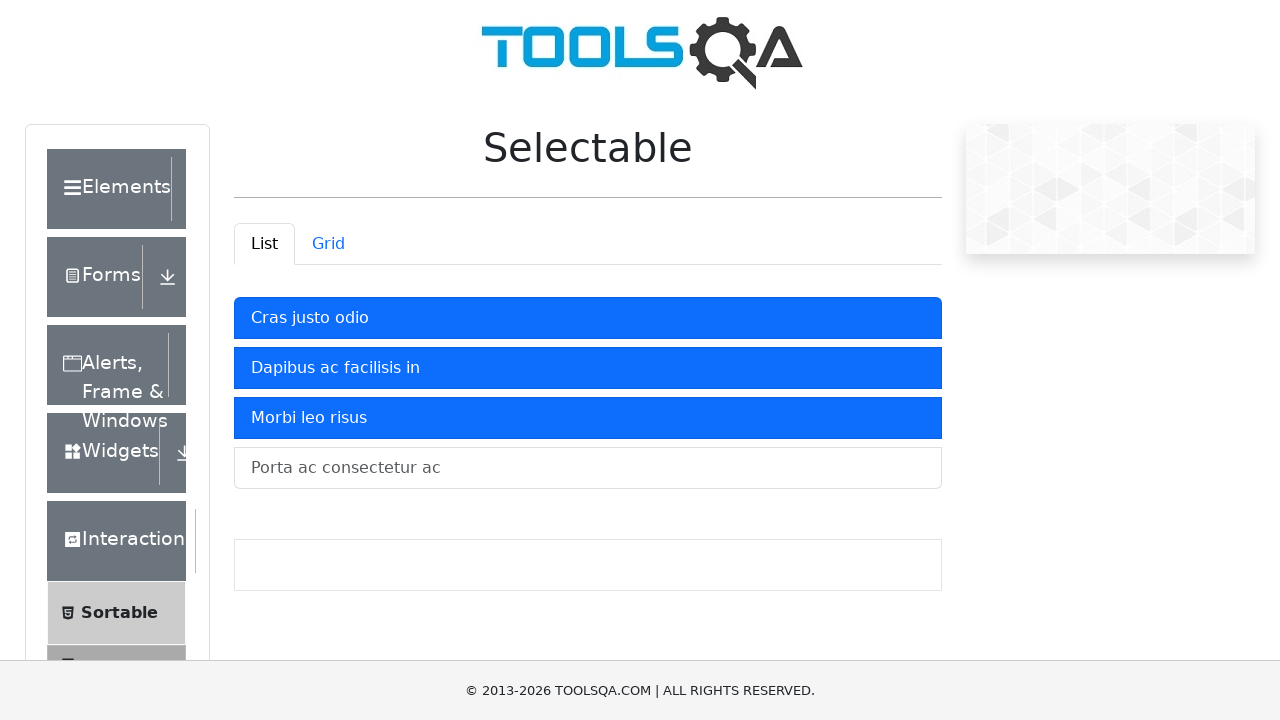

Clicked item 1 again while holding Ctrl key to deselect it at (588, 368) on #verticalListContainer > li >> nth=1
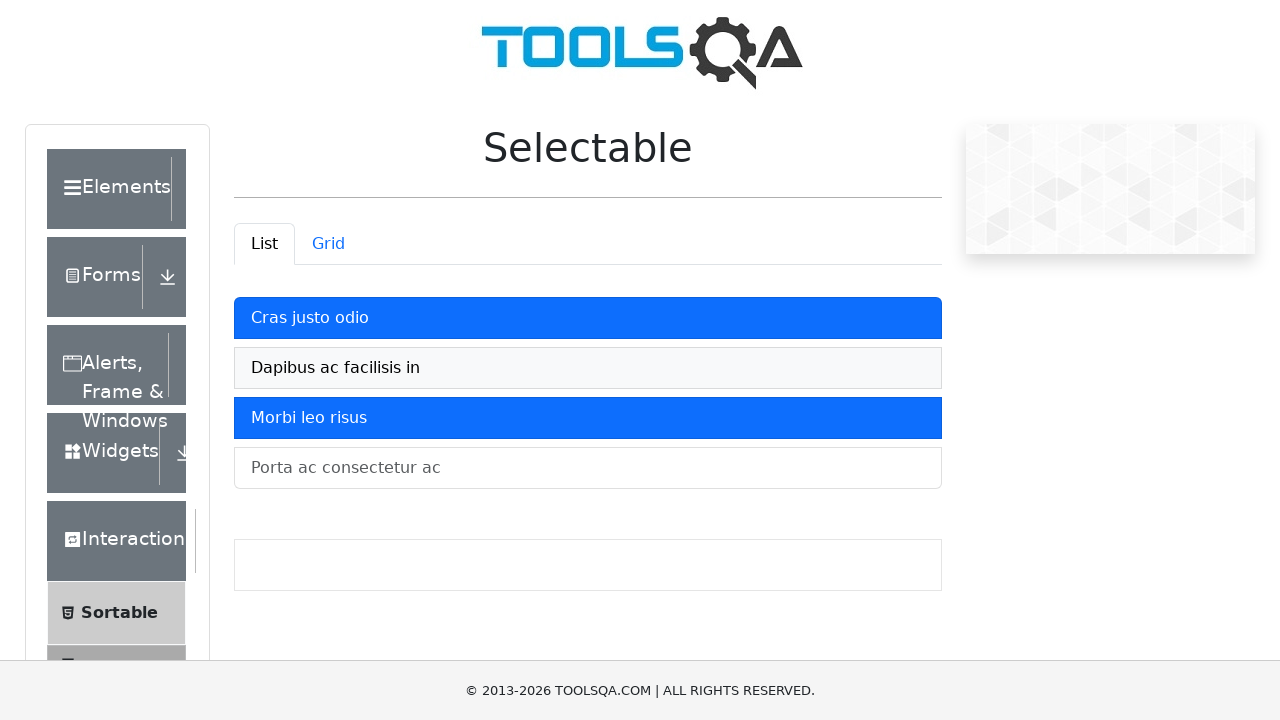

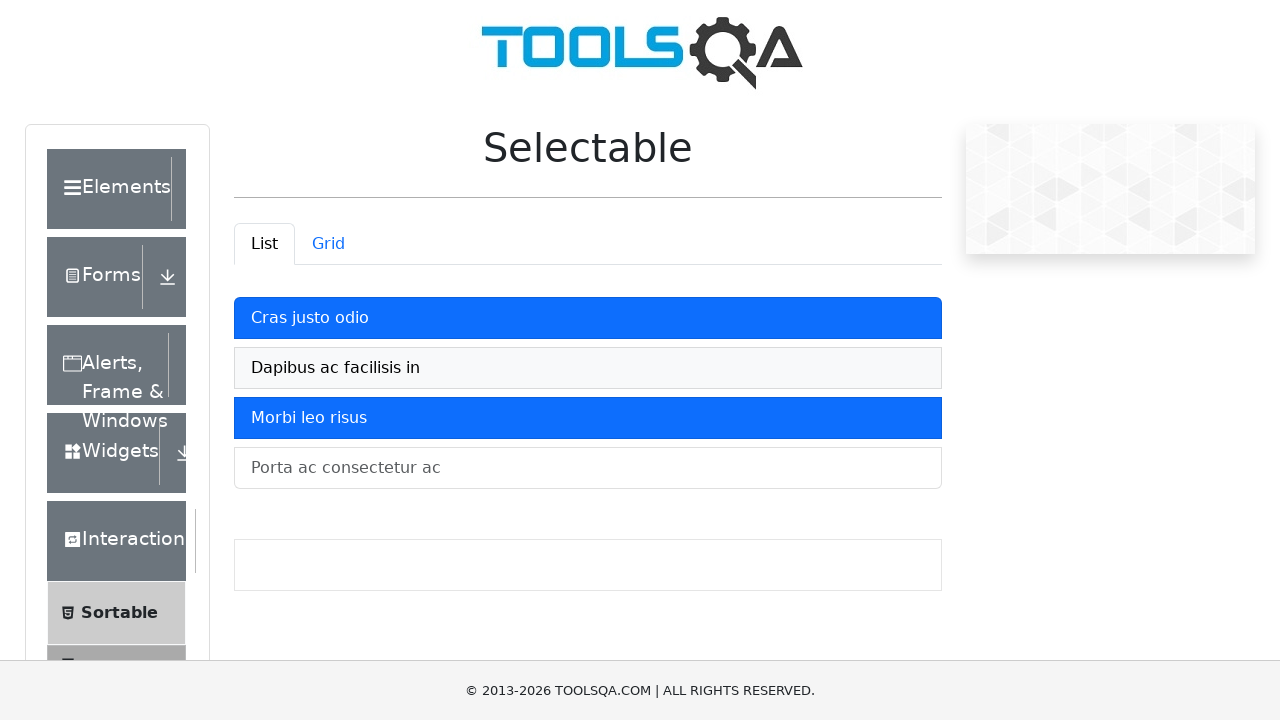